Tests adding and removing dynamic elements on a page by clicking add button twice, verifying two delete buttons appear, then removing one and verifying one remains

Starting URL: https://the-internet.herokuapp.com/add_remove_elements/

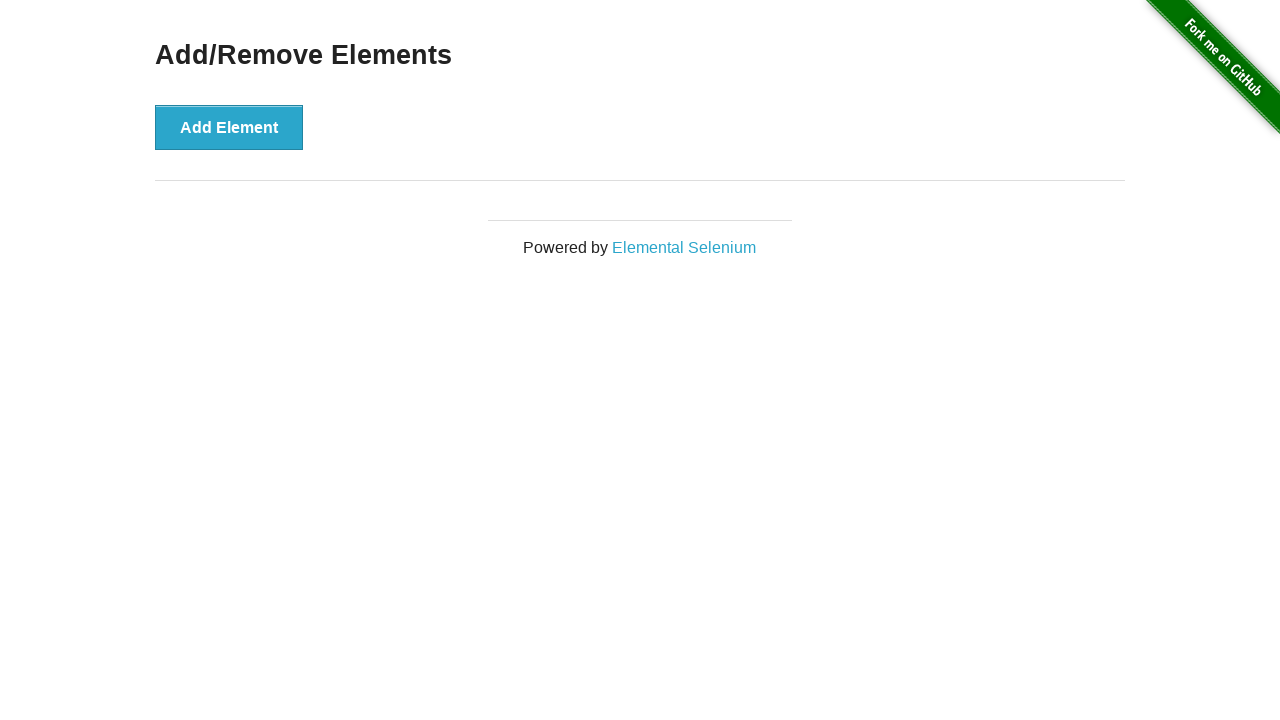

Clicked Add Element button (first click) at (229, 127) on [onclick='addElement()']
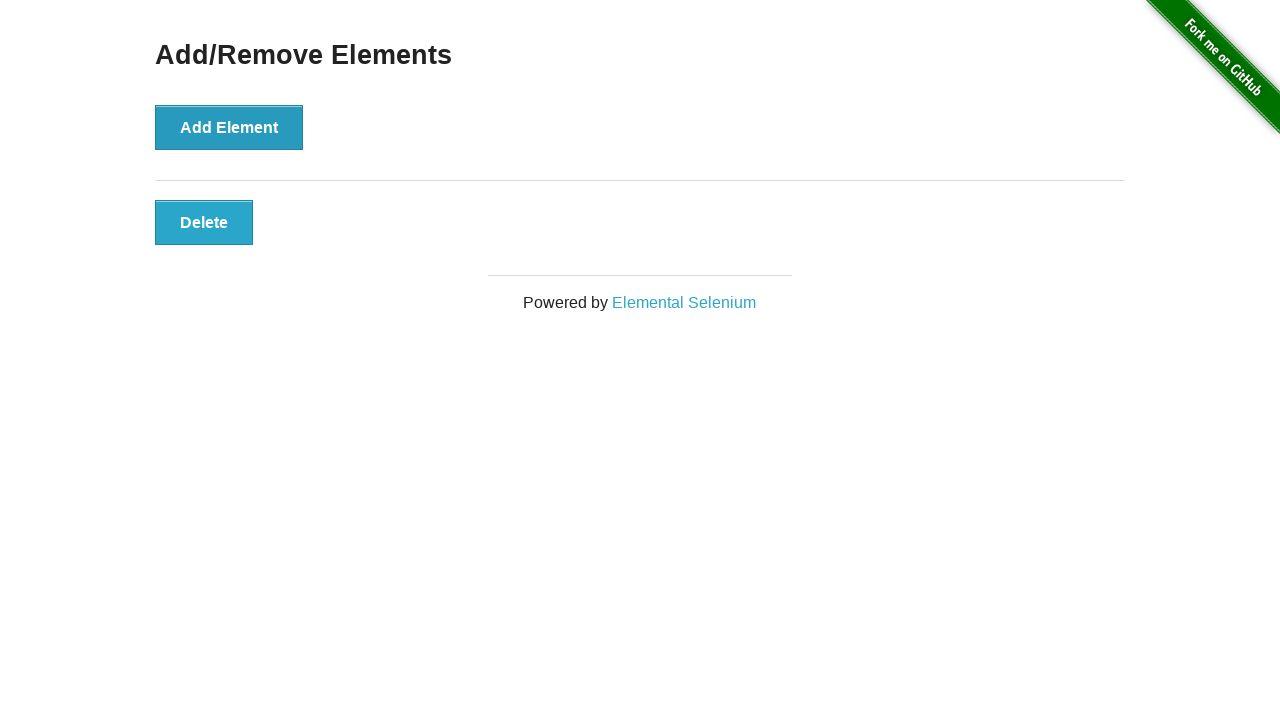

Clicked Add Element button (second click) at (229, 127) on [onclick='addElement()']
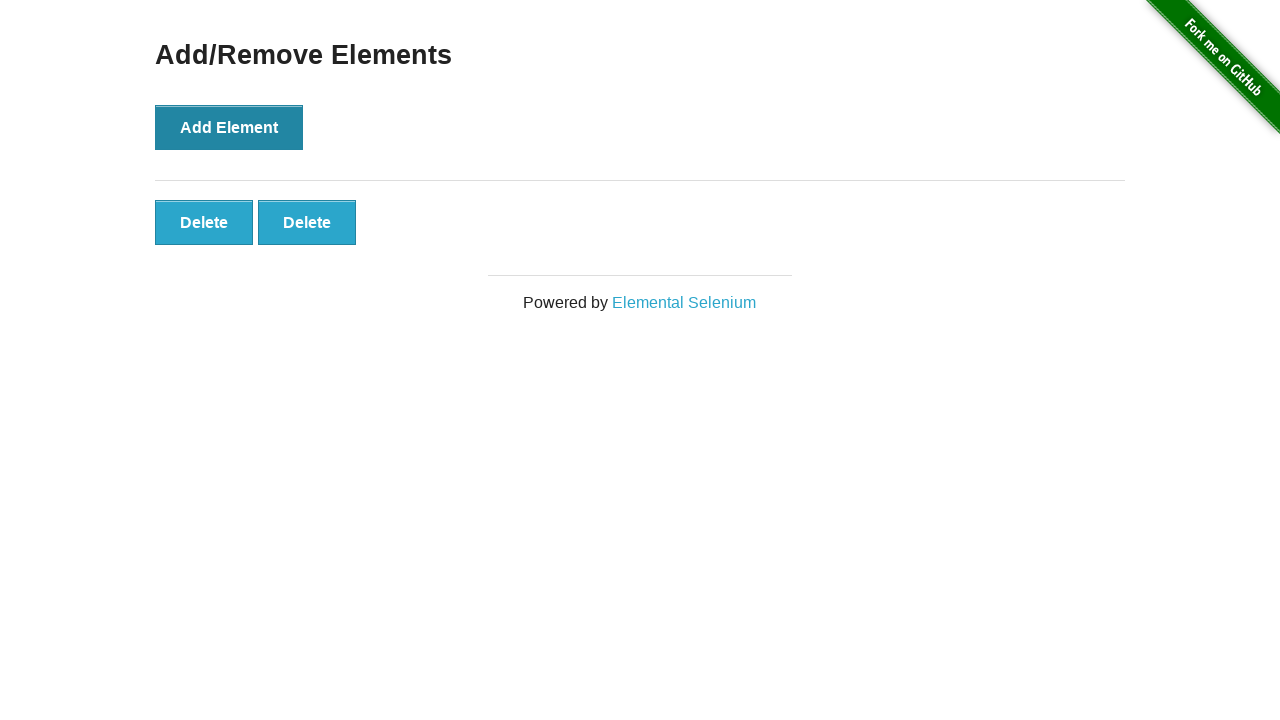

Verified two delete buttons are present
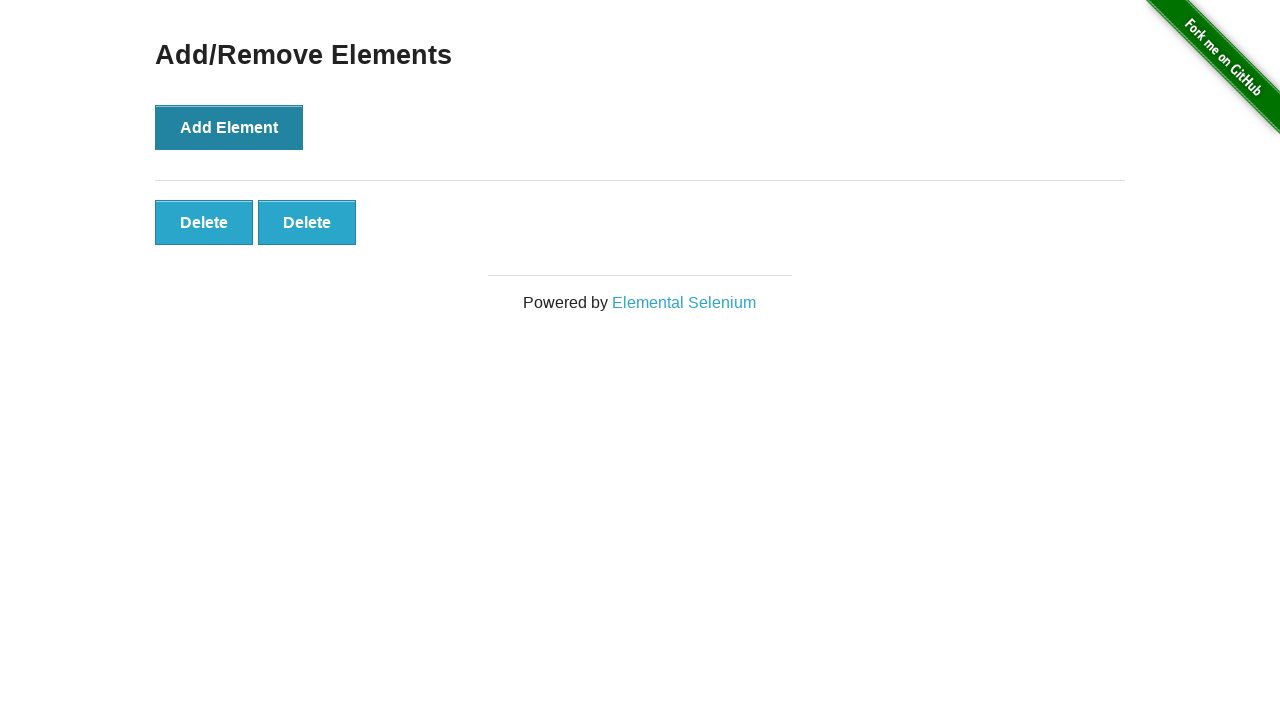

Clicked second delete button to remove one element at (307, 222) on [onclick='deleteElement()'] >> nth=1
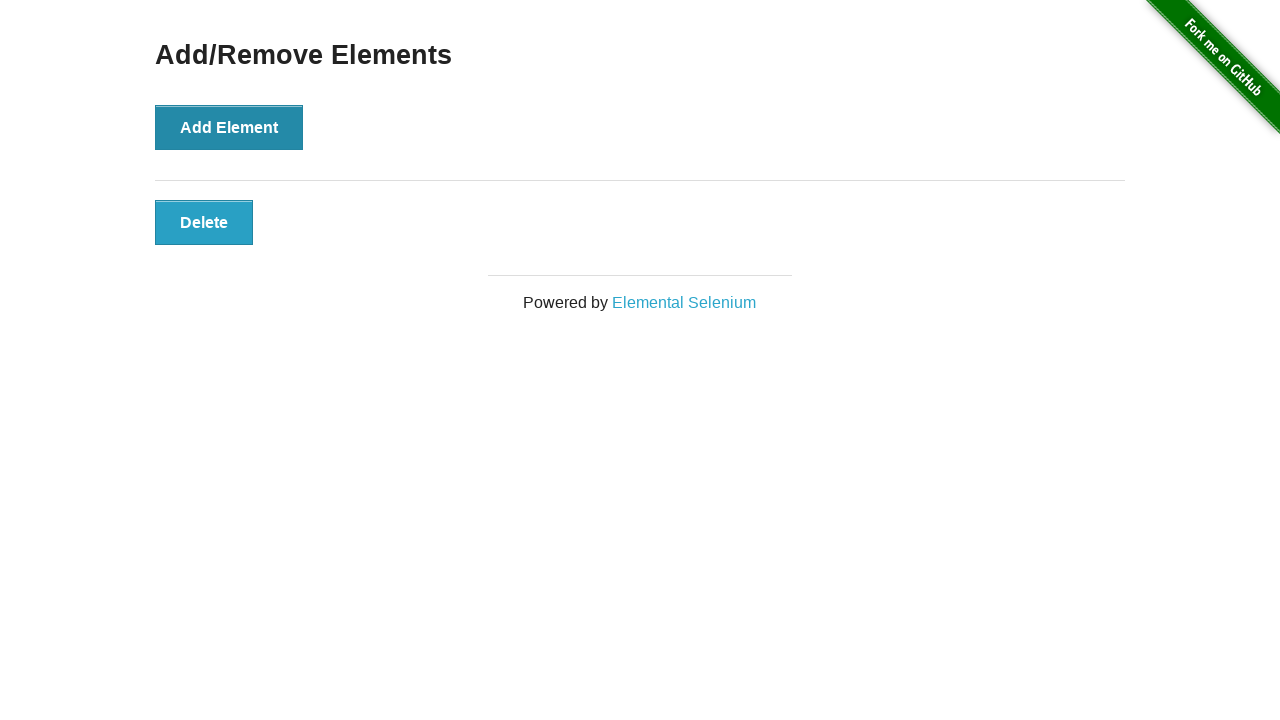

Verified one delete button remains after removal
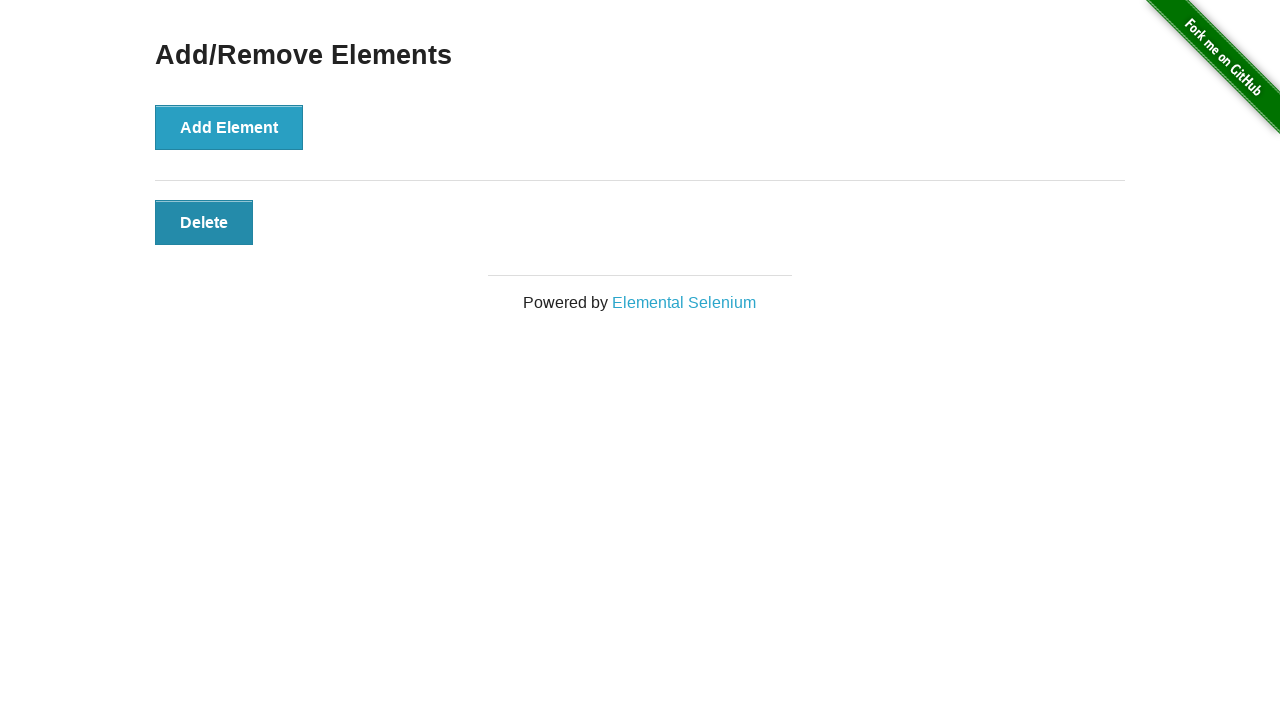

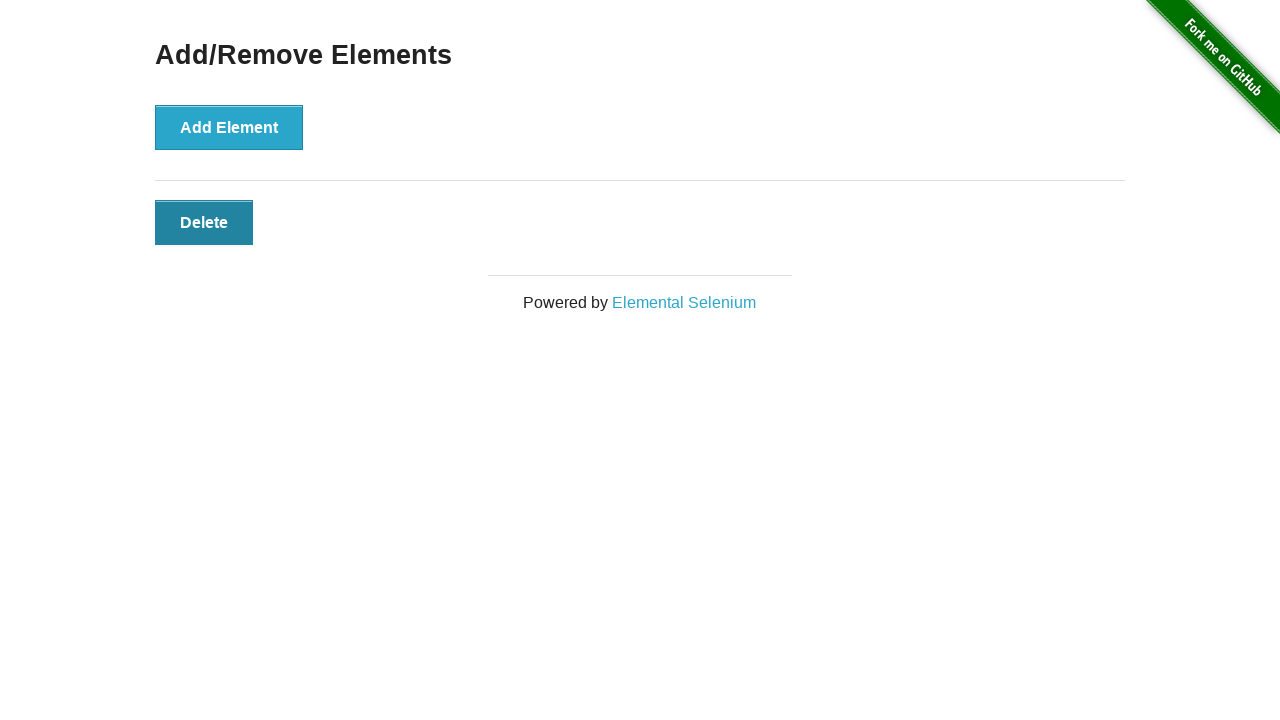